Tests checkbox selection and passenger count functionality on a flight booking form by selecting senior citizen discount and increasing adult passenger count

Starting URL: https://rahulshettyacademy.com/dropdownsPractise/

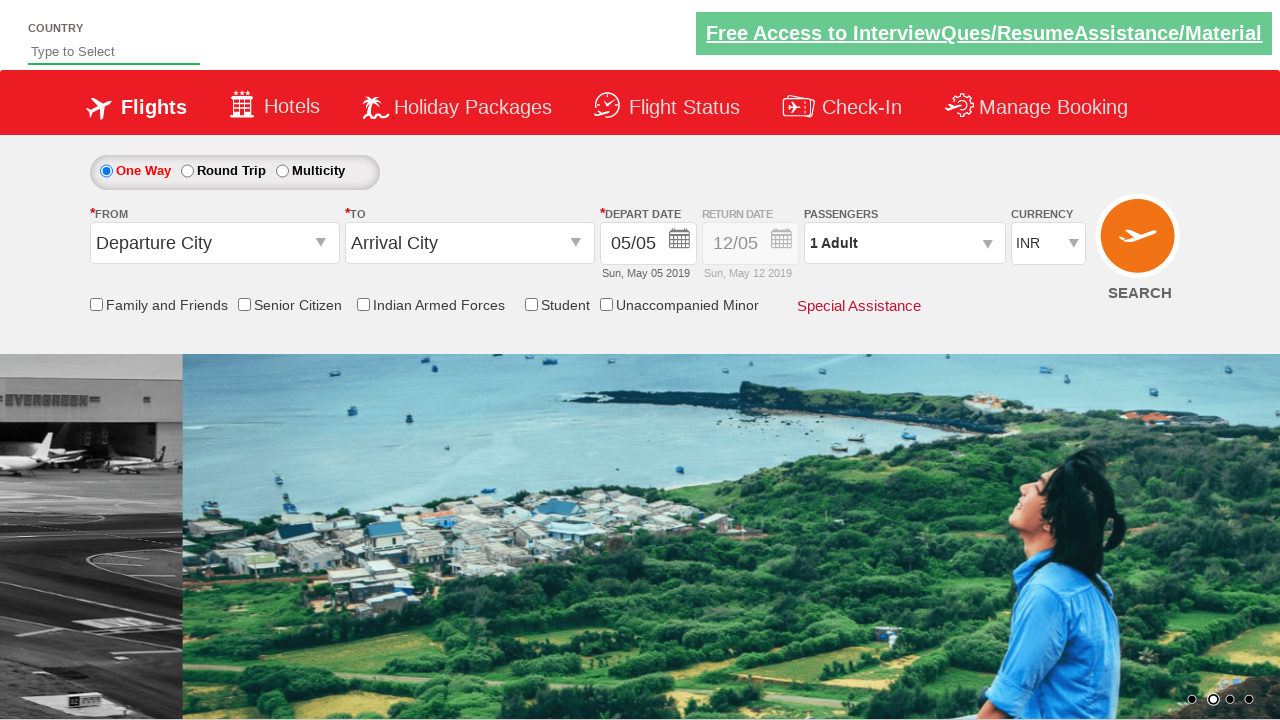

Checked initial state of Senior Citizen Discount checkbox
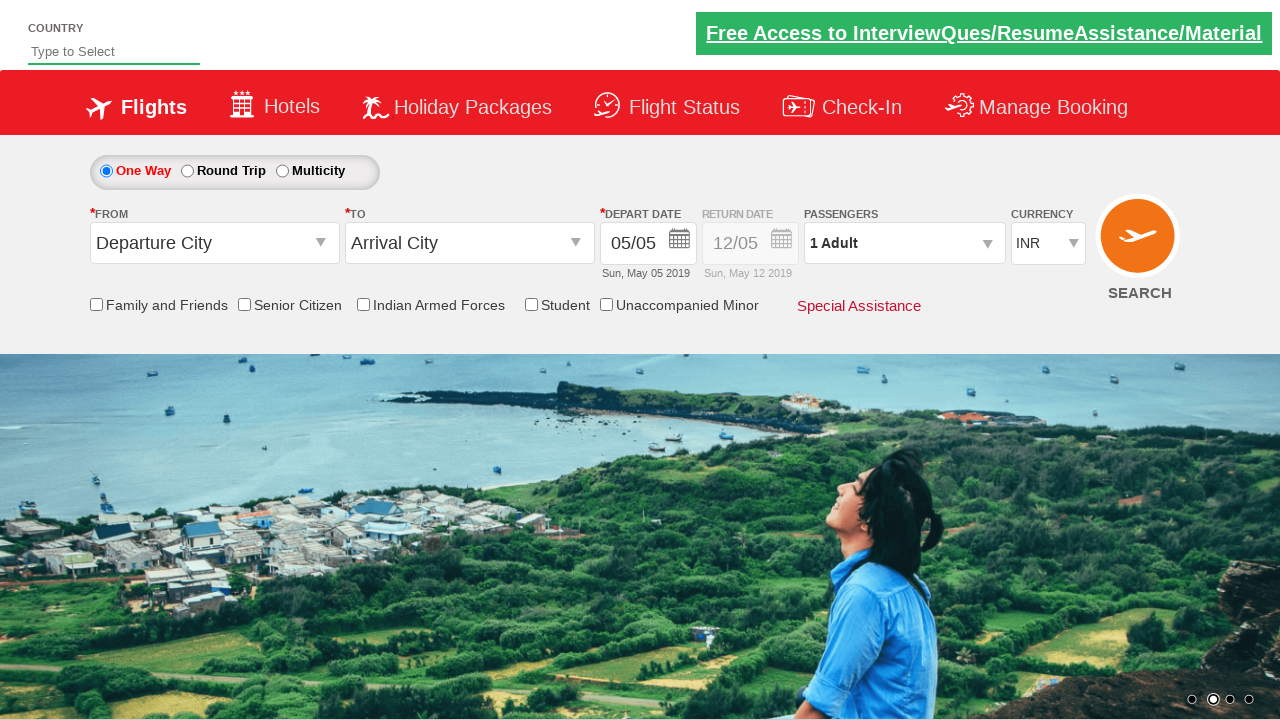

Asserted that Senior Citizen Discount checkbox is initially unchecked
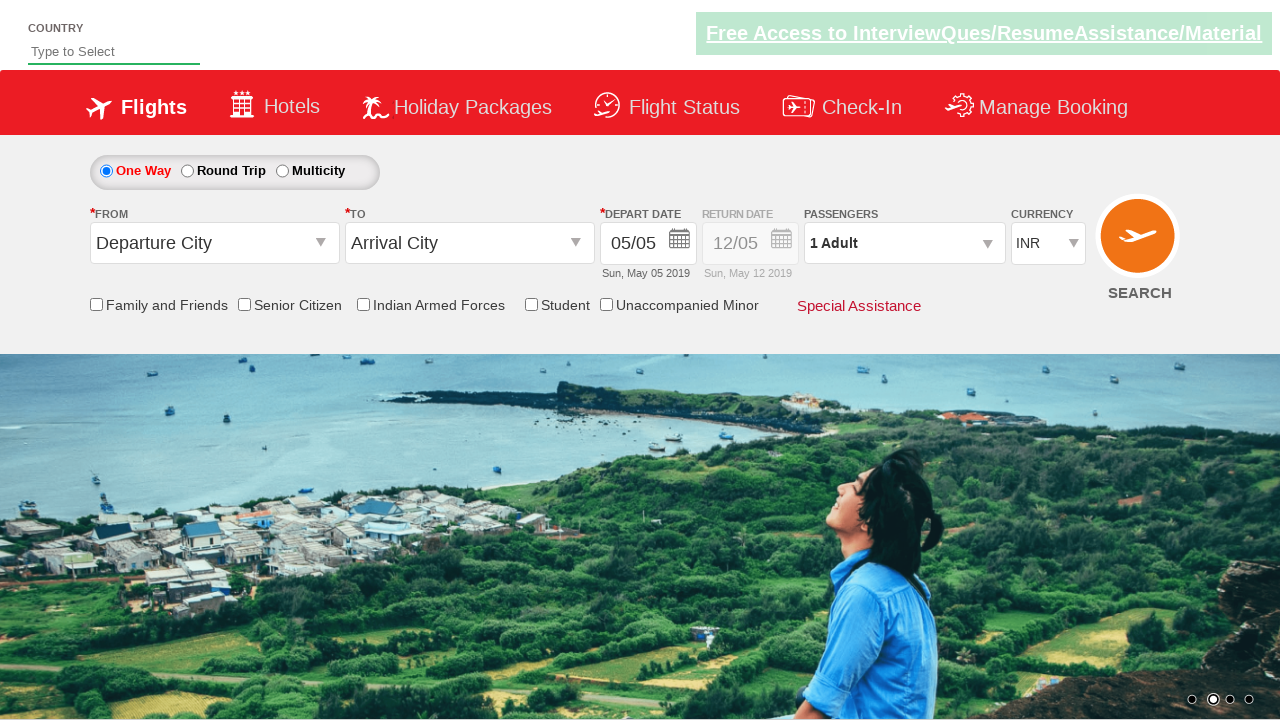

Clicked Senior Citizen Discount checkbox to select it at (244, 304) on input[id='ctl00_mainContent_chk_SeniorCitizenDiscount']
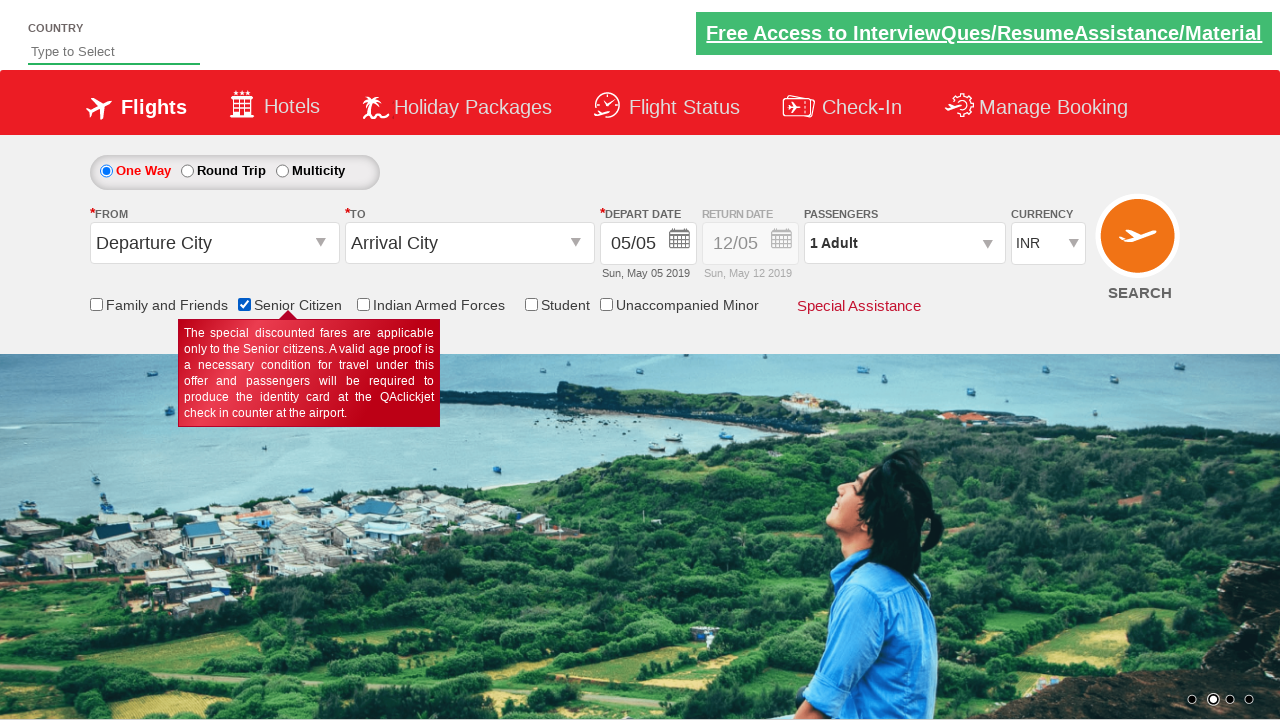

Verified that Senior Citizen Discount checkbox is now selected
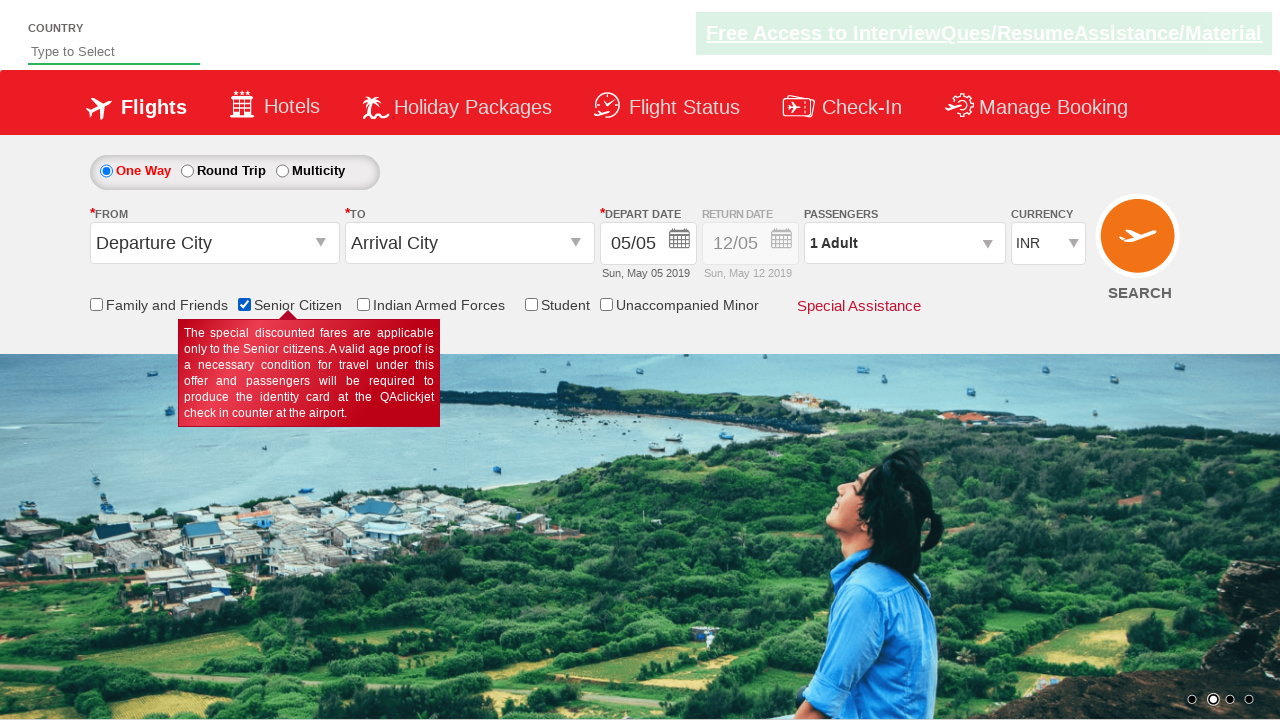

Counted total checkboxes on page: 6
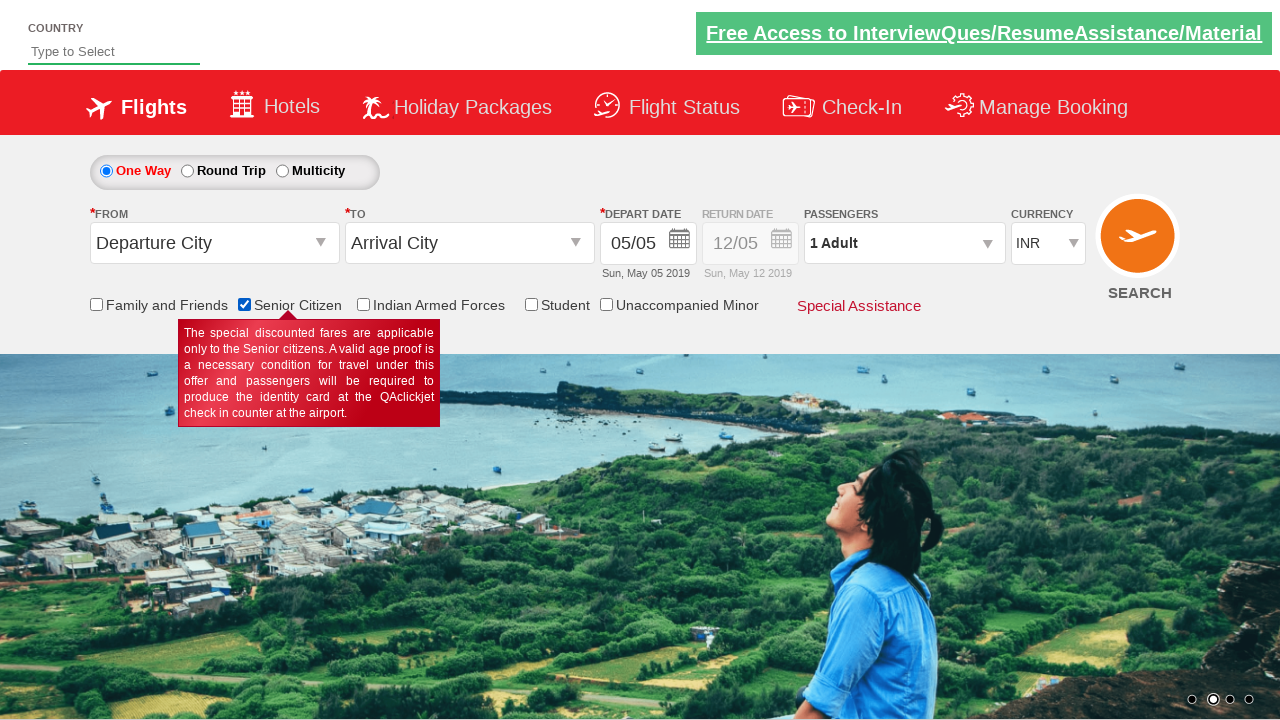

Retrieved initial passenger count: 1 Adult
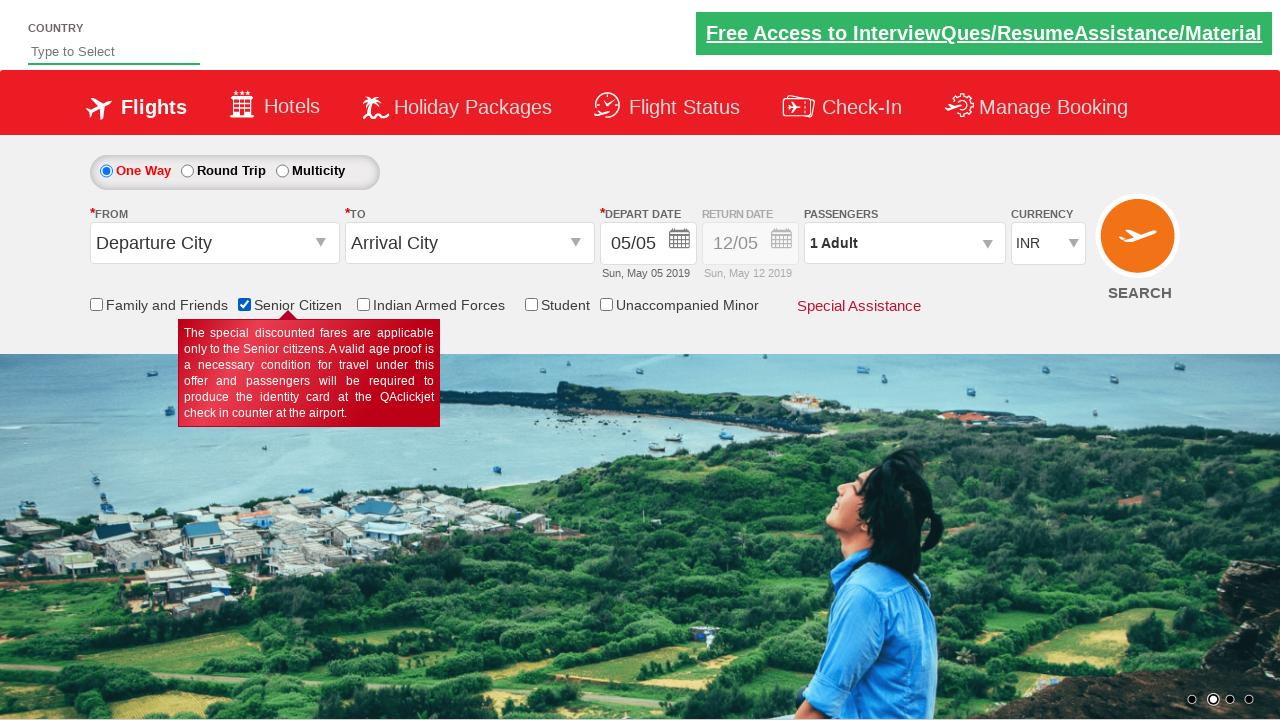

Clicked passenger selection dropdown to open it at (904, 243) on #divpaxinfo
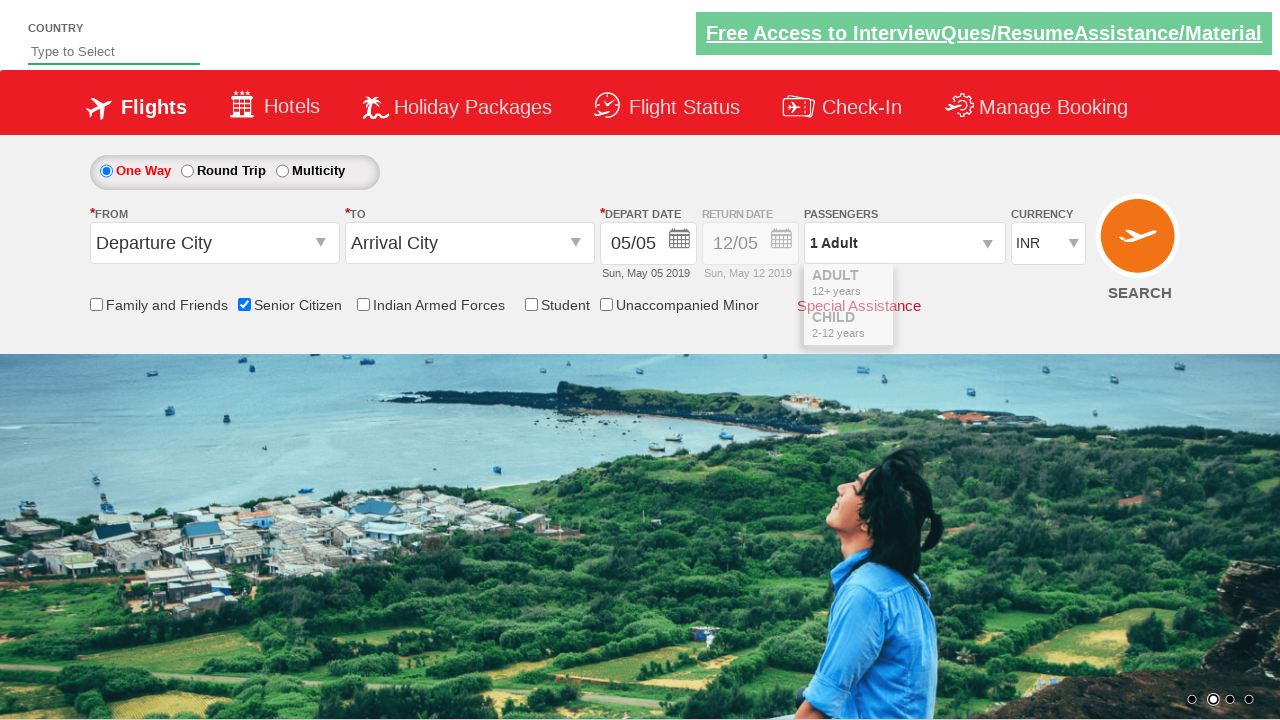

Waited for dropdown to become visible
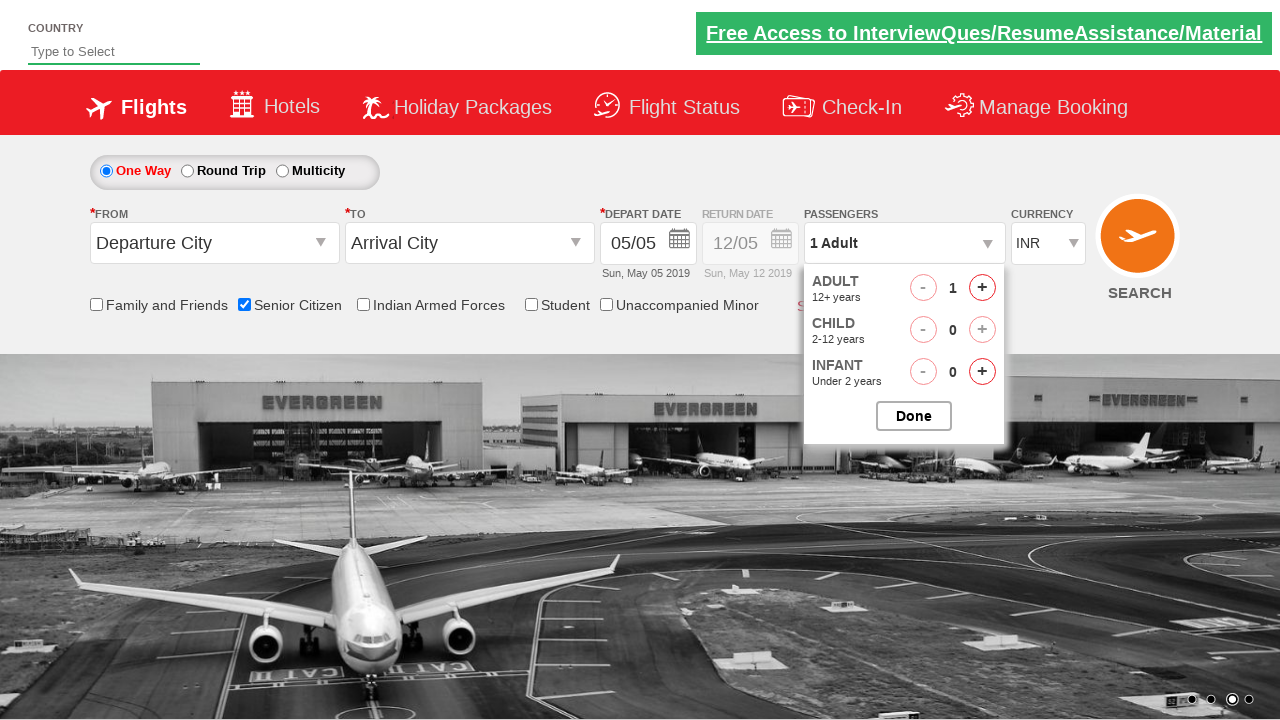

Clicked increase adult button (click 1 of 6) at (982, 288) on #hrefIncAdt
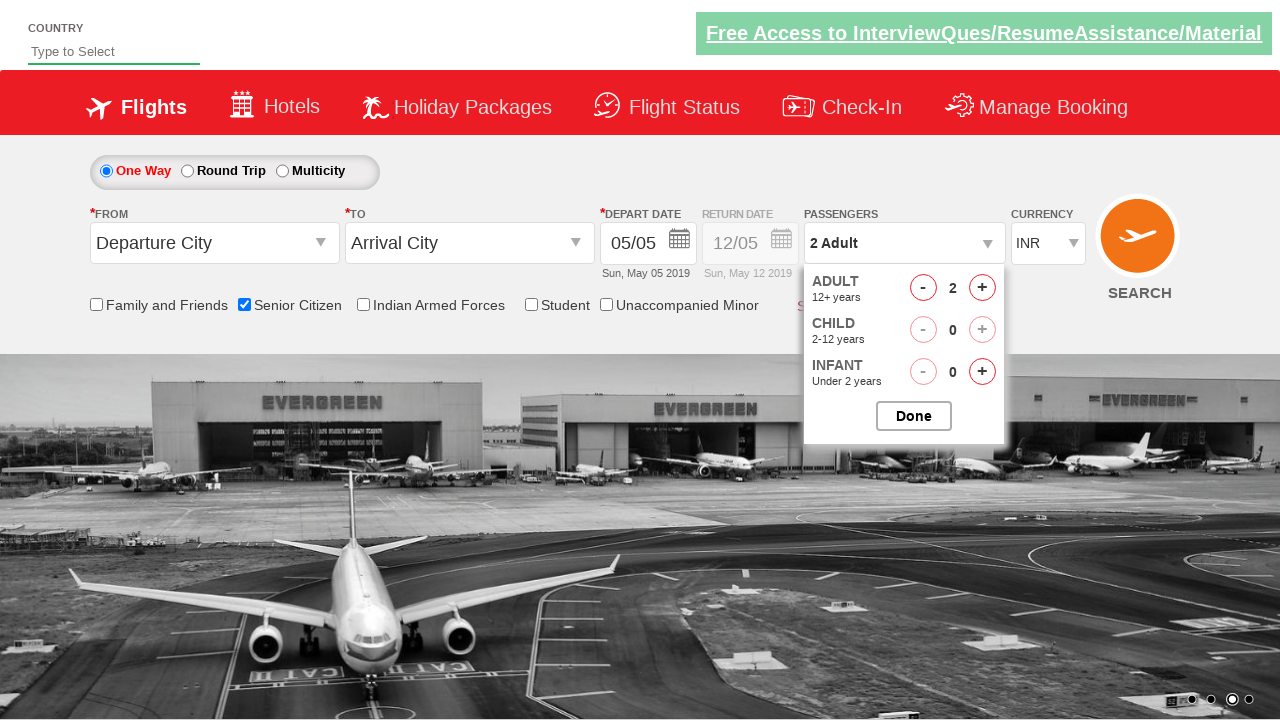

Clicked increase adult button (click 2 of 6) at (982, 288) on #hrefIncAdt
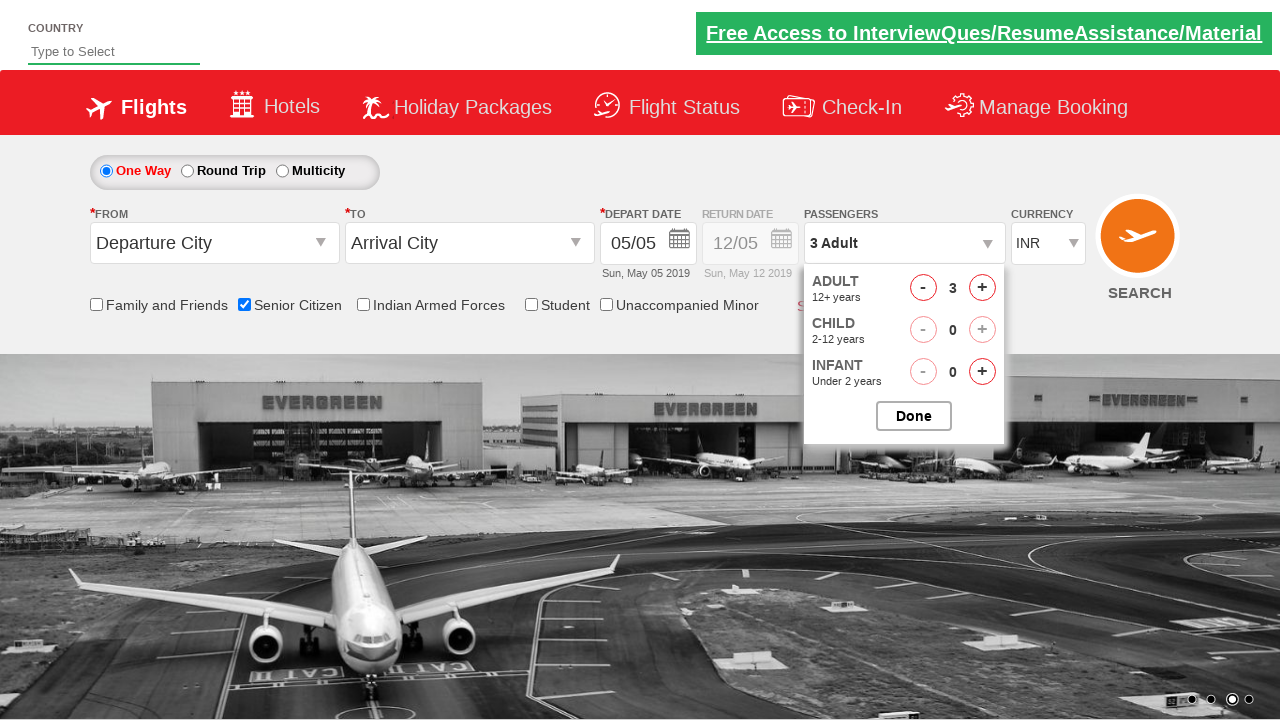

Clicked increase adult button (click 3 of 6) at (982, 288) on #hrefIncAdt
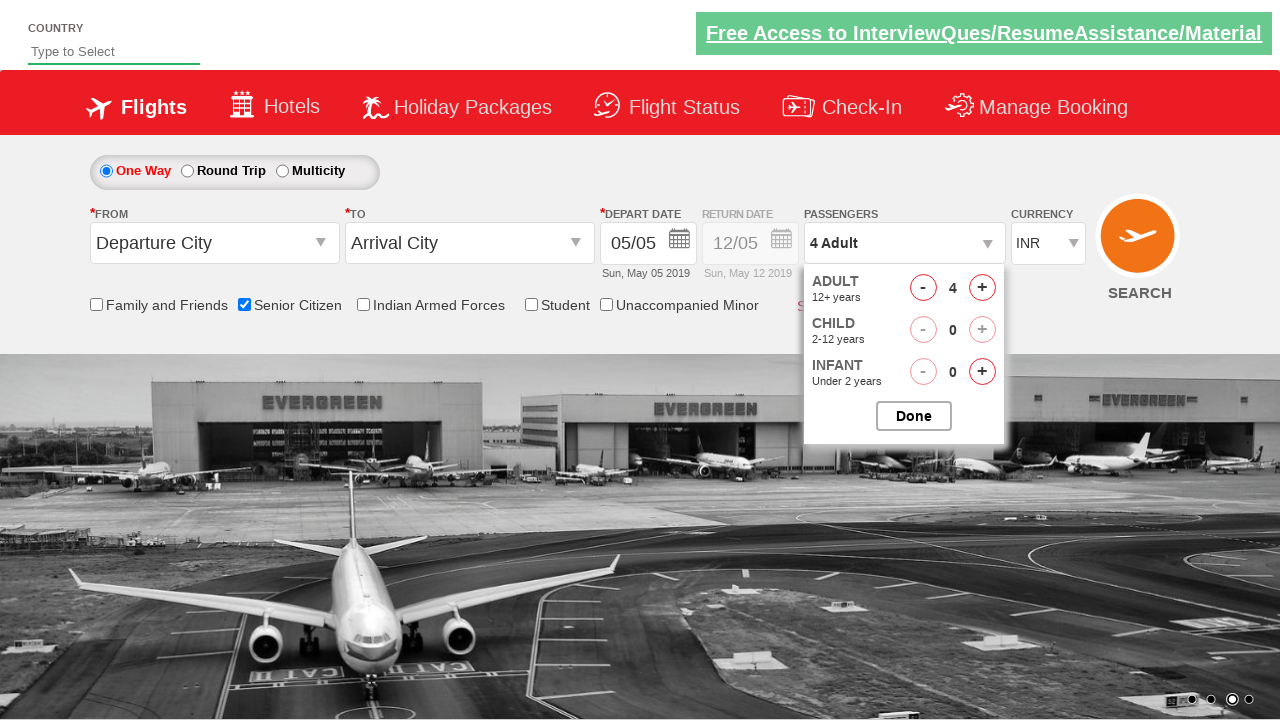

Clicked increase adult button (click 4 of 6) at (982, 288) on #hrefIncAdt
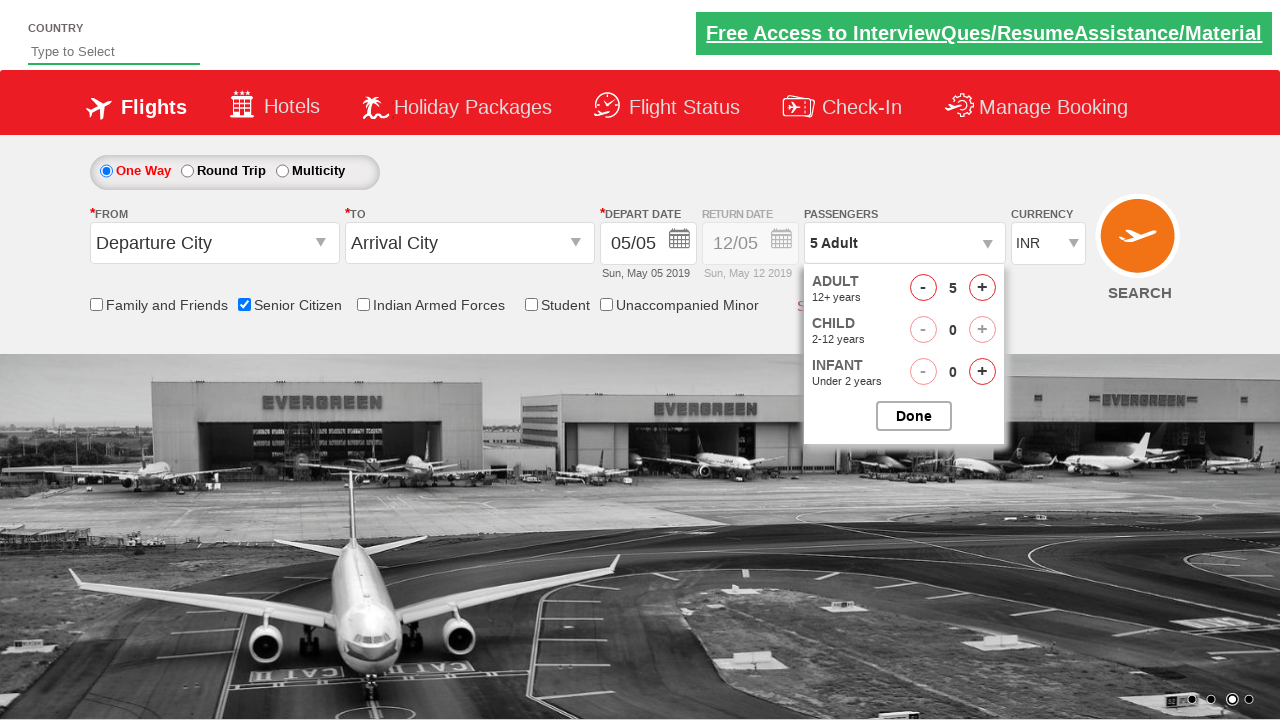

Clicked increase adult button (click 5 of 6) at (982, 288) on #hrefIncAdt
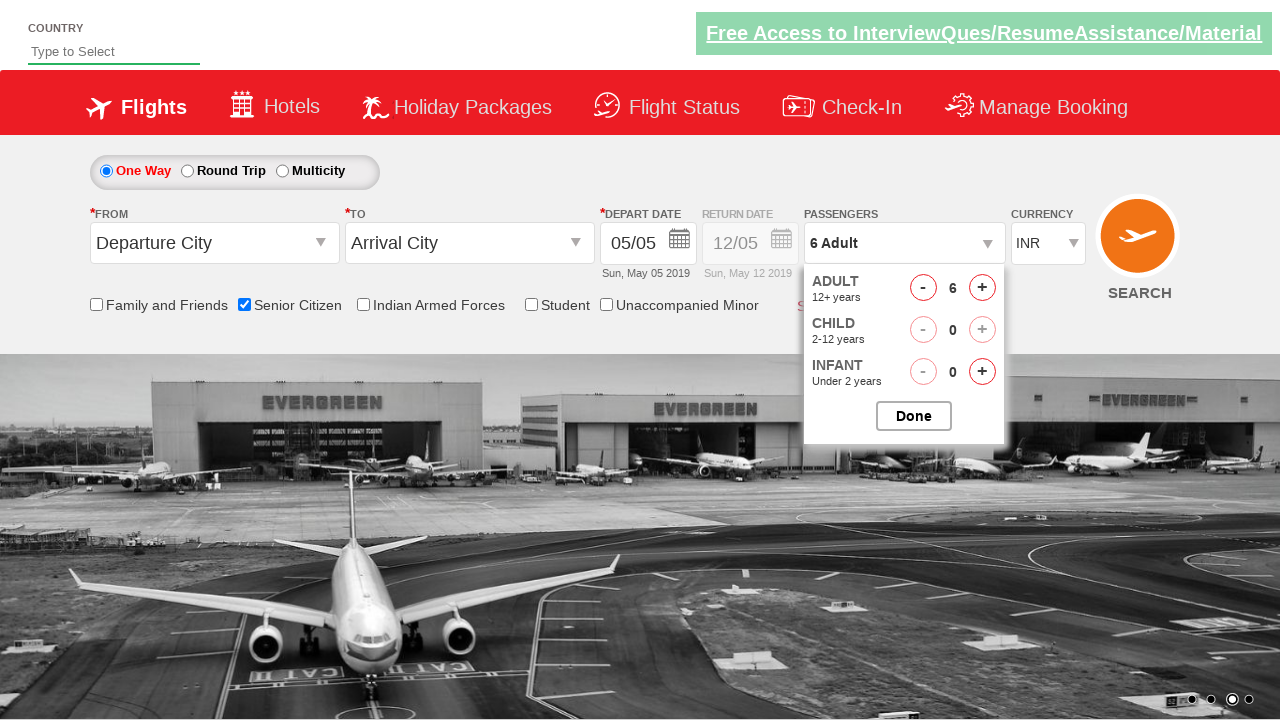

Clicked increase adult button (click 6 of 6) at (982, 288) on #hrefIncAdt
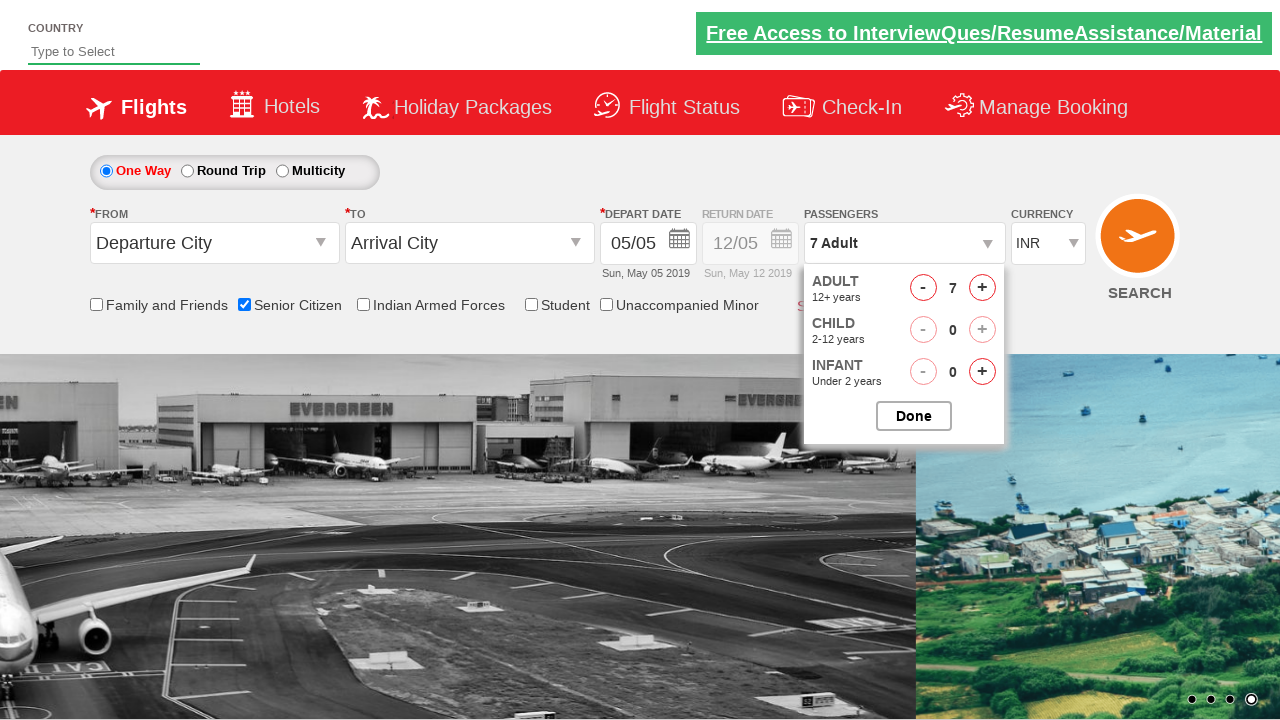

Retrieved final passenger count: 7 Adult
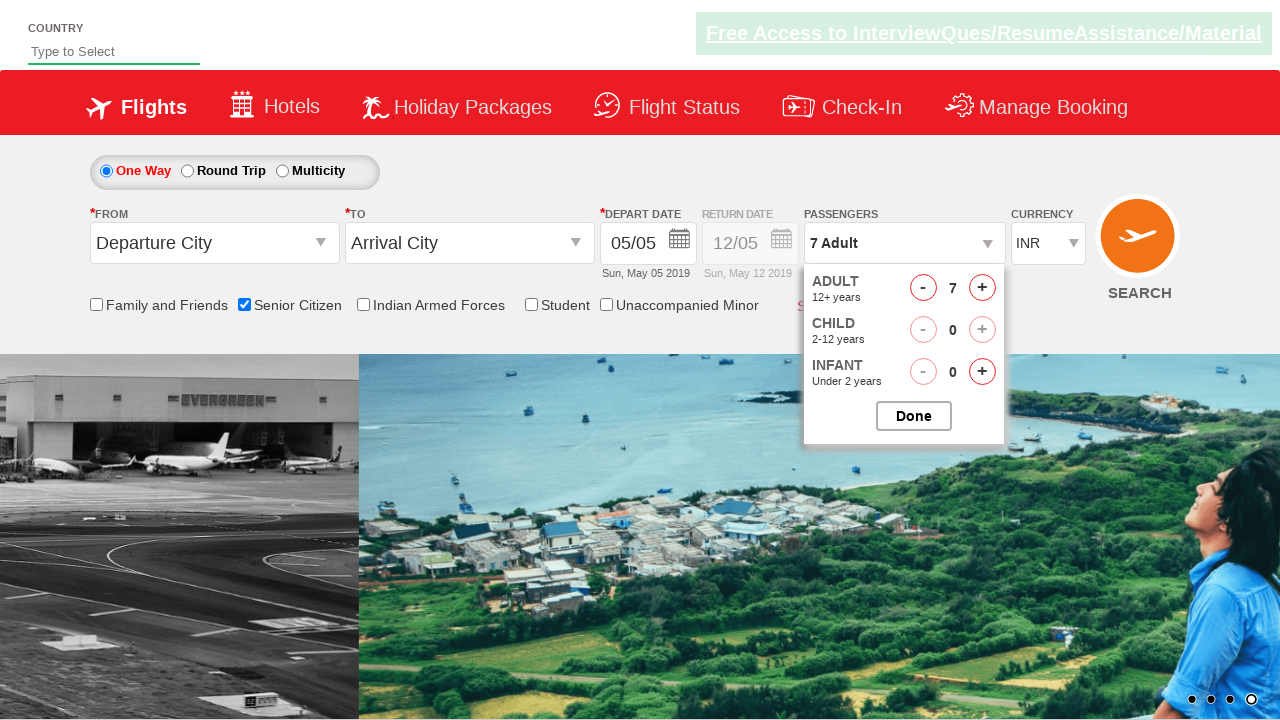

Verified final passenger count is '7 Adult'
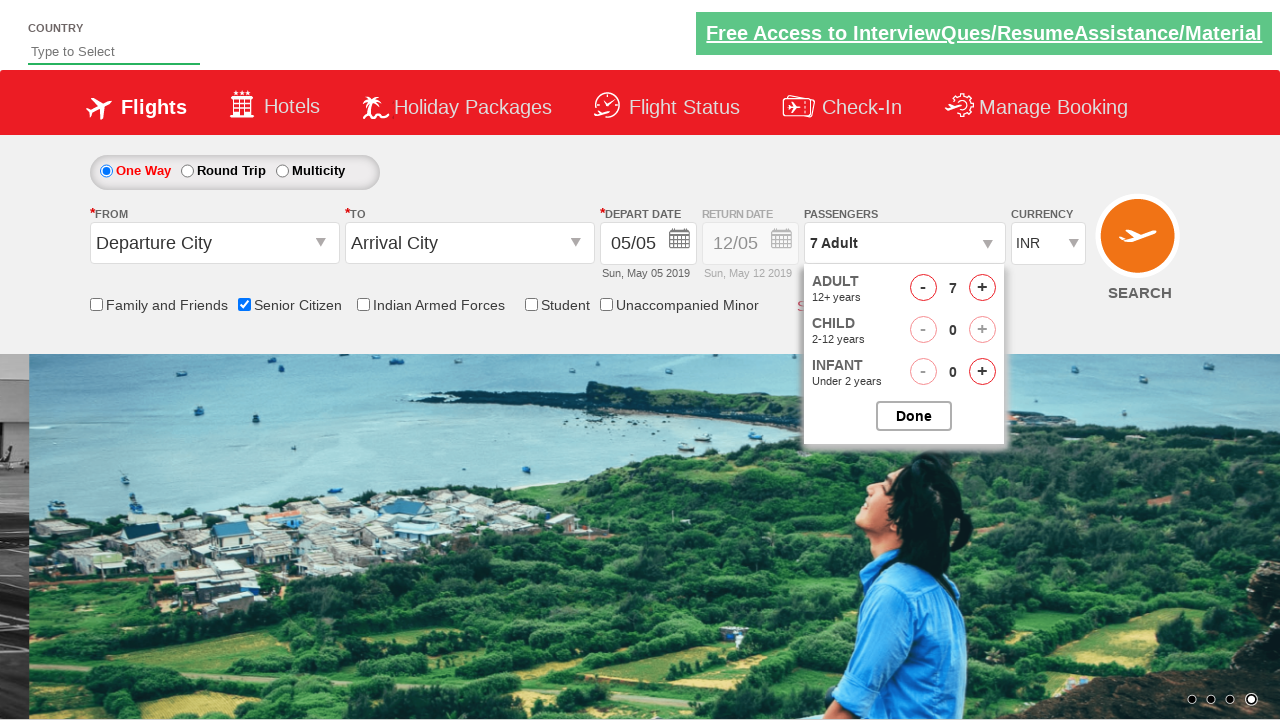

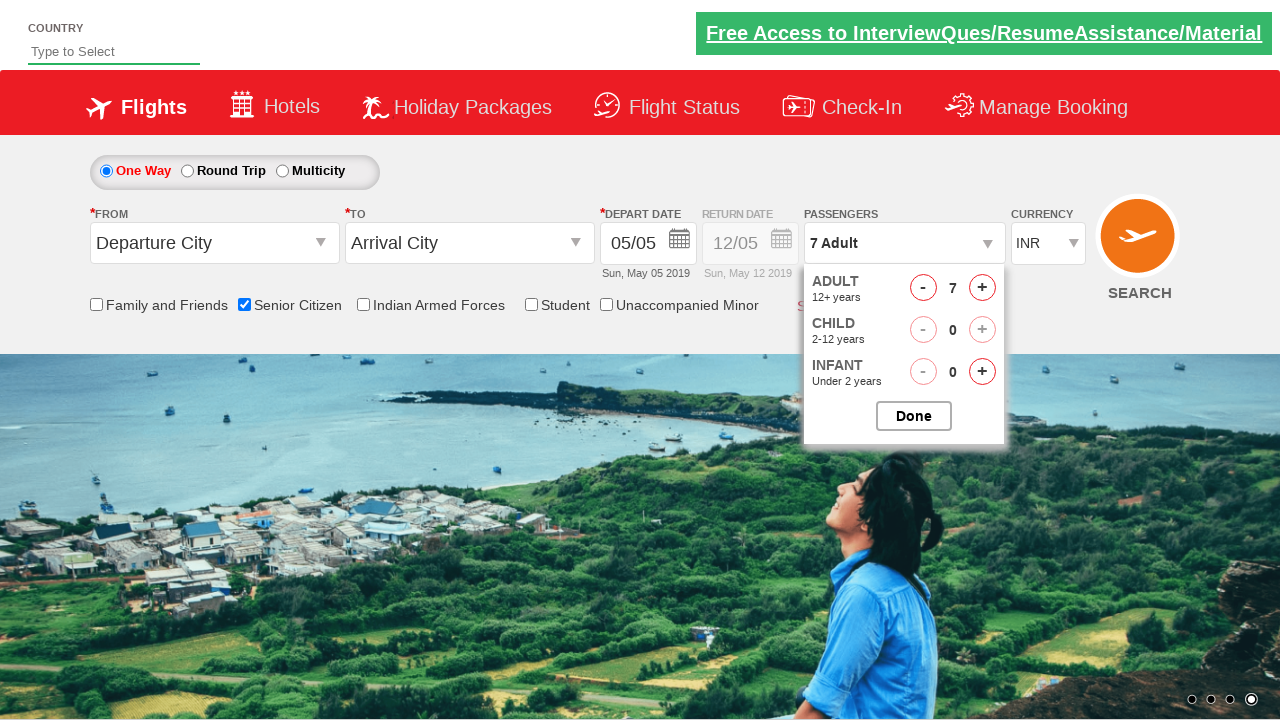